Tests dynamic content loading by navigating to a dynamic loading example page, clicking the start button, and waiting for content to appear

Starting URL: https://the-internet.herokuapp.com/

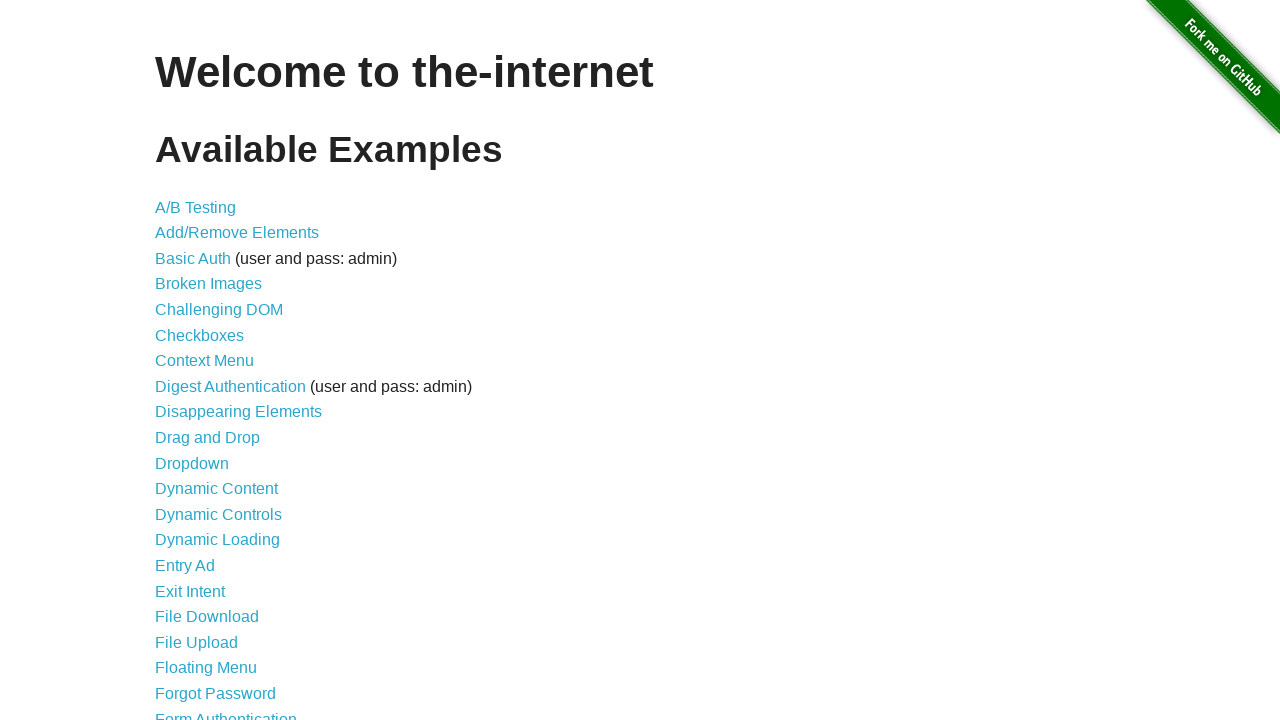

Clicked on Dynamic Loading link at (218, 540) on xpath=//a[@href='/dynamic_loading']
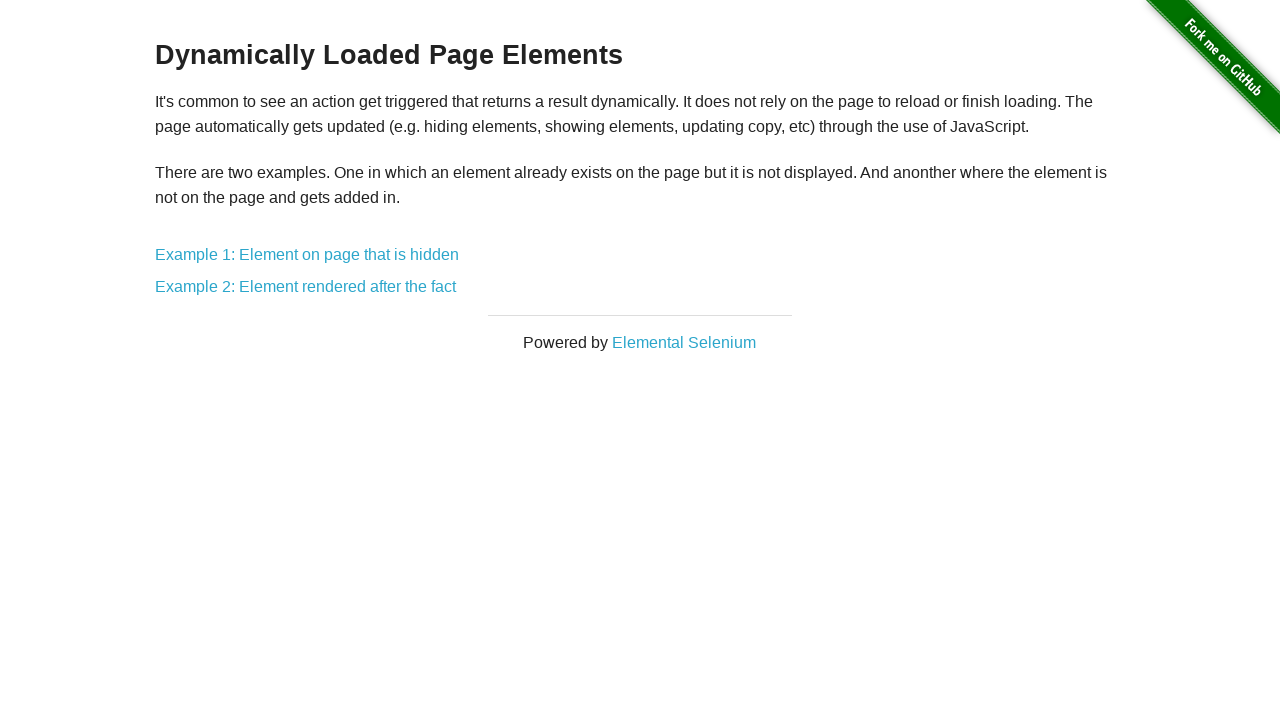

Clicked on Example 1 link at (307, 255) on text=Example 1
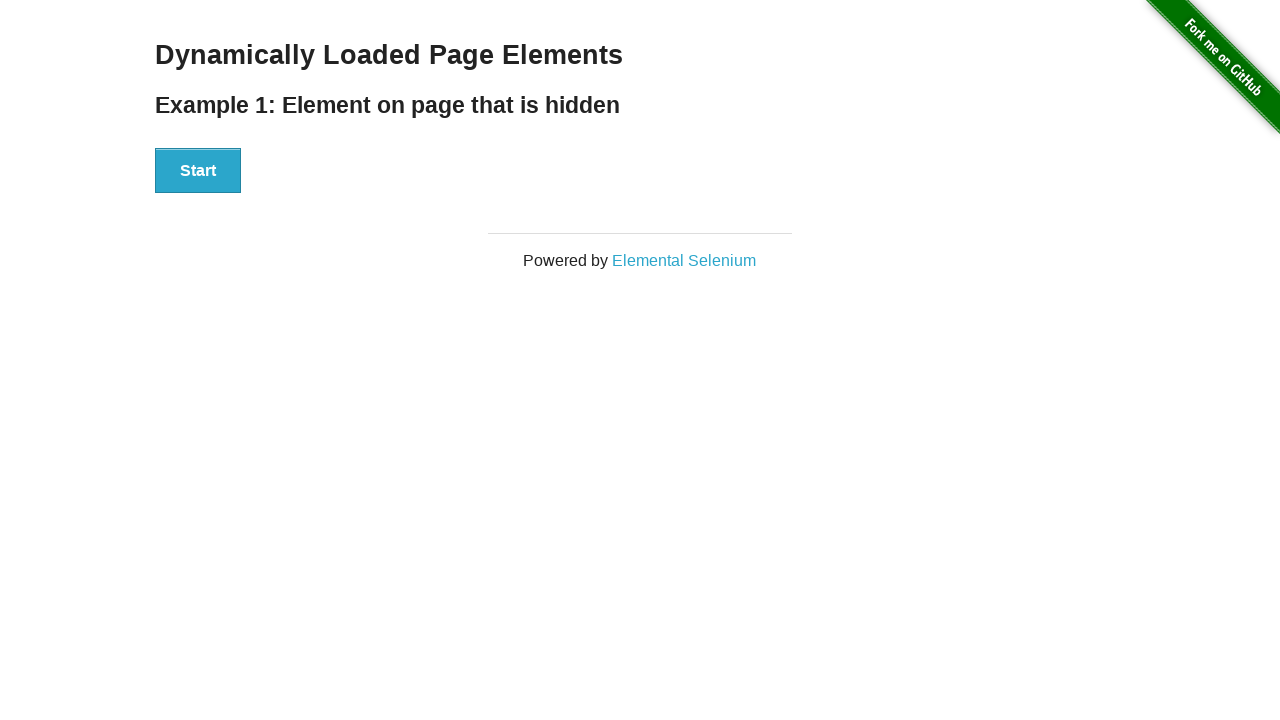

Clicked the Start button to trigger dynamic content loading at (198, 171) on xpath=//div[@id='start']/button
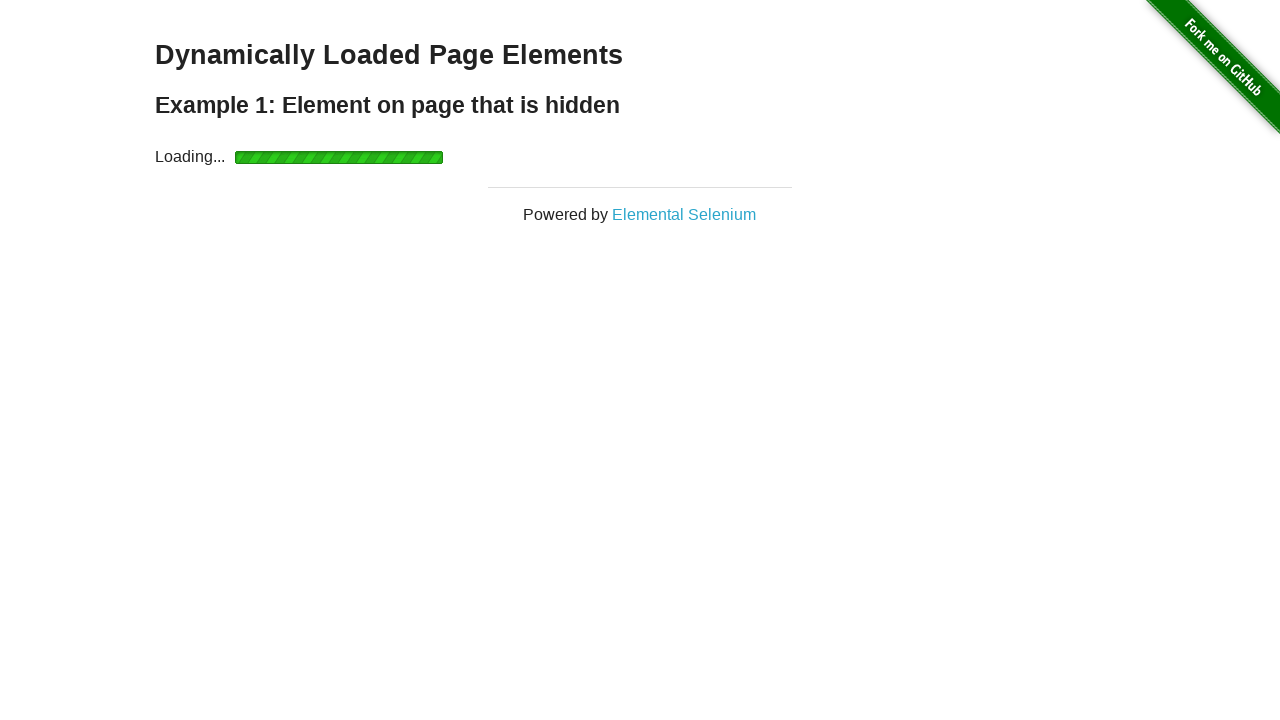

Waited for dynamically loaded content to become visible
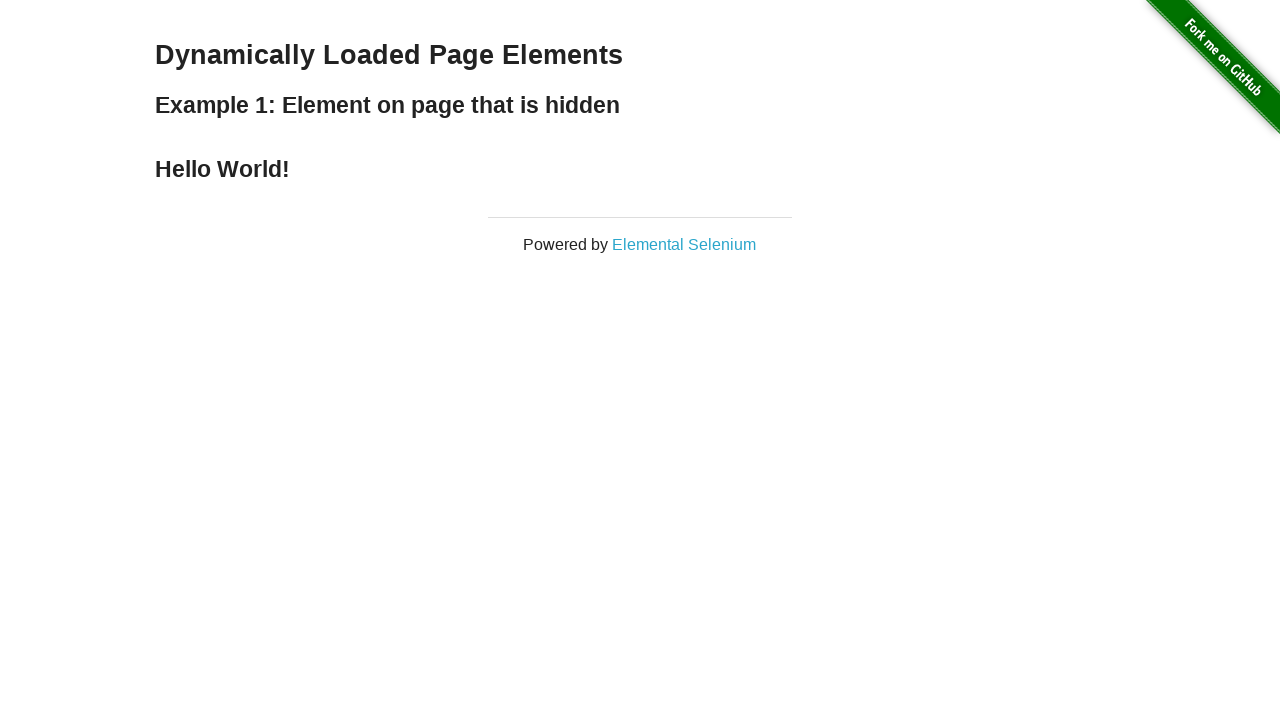

Retrieved text content from finish element
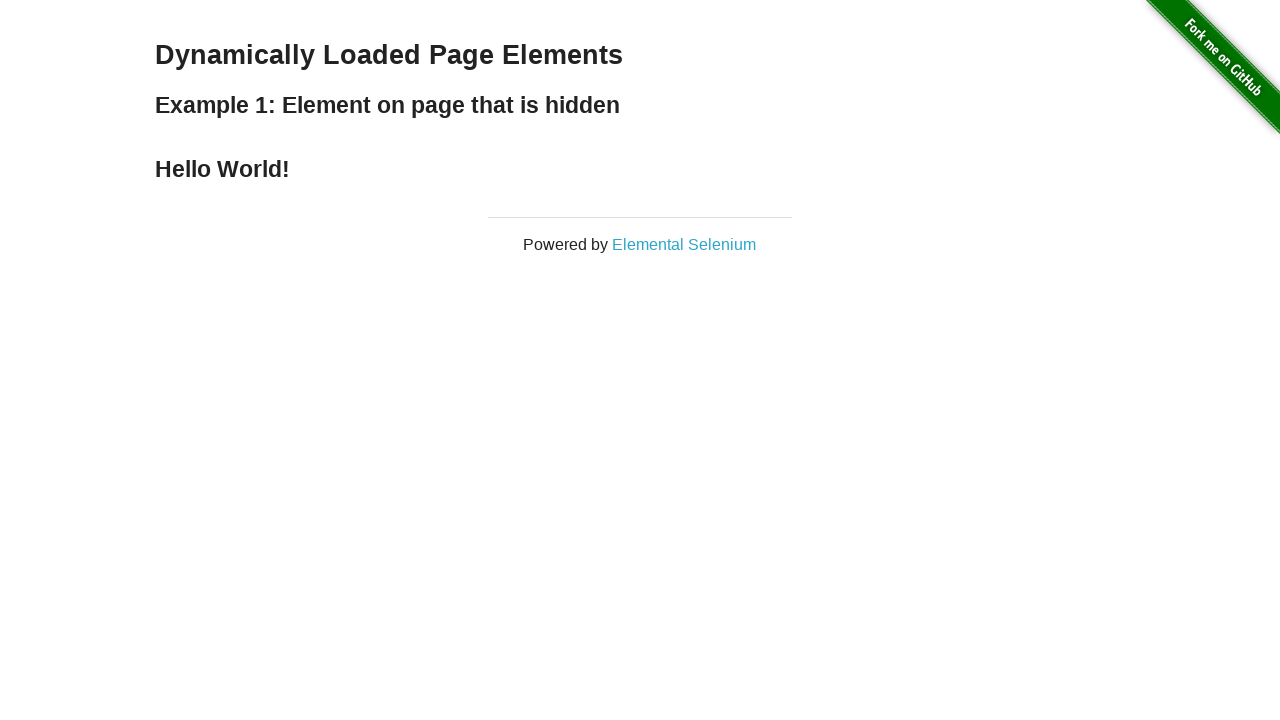

Printed text content to console
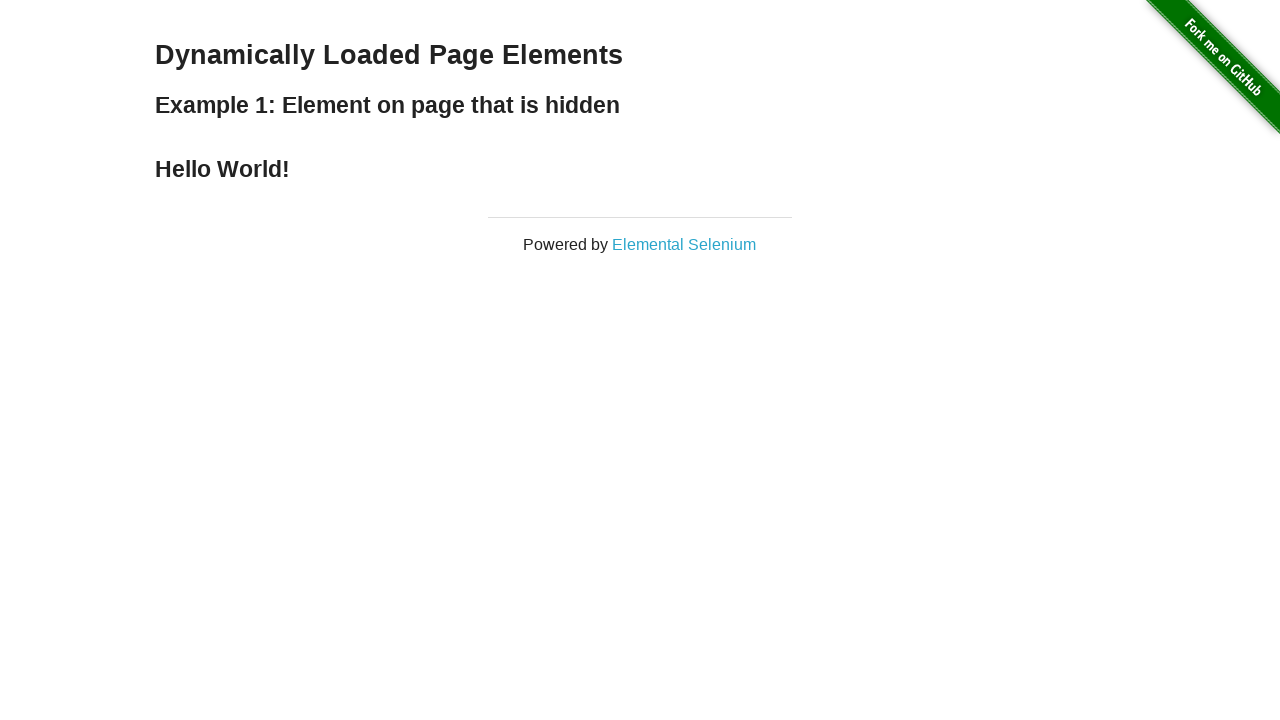

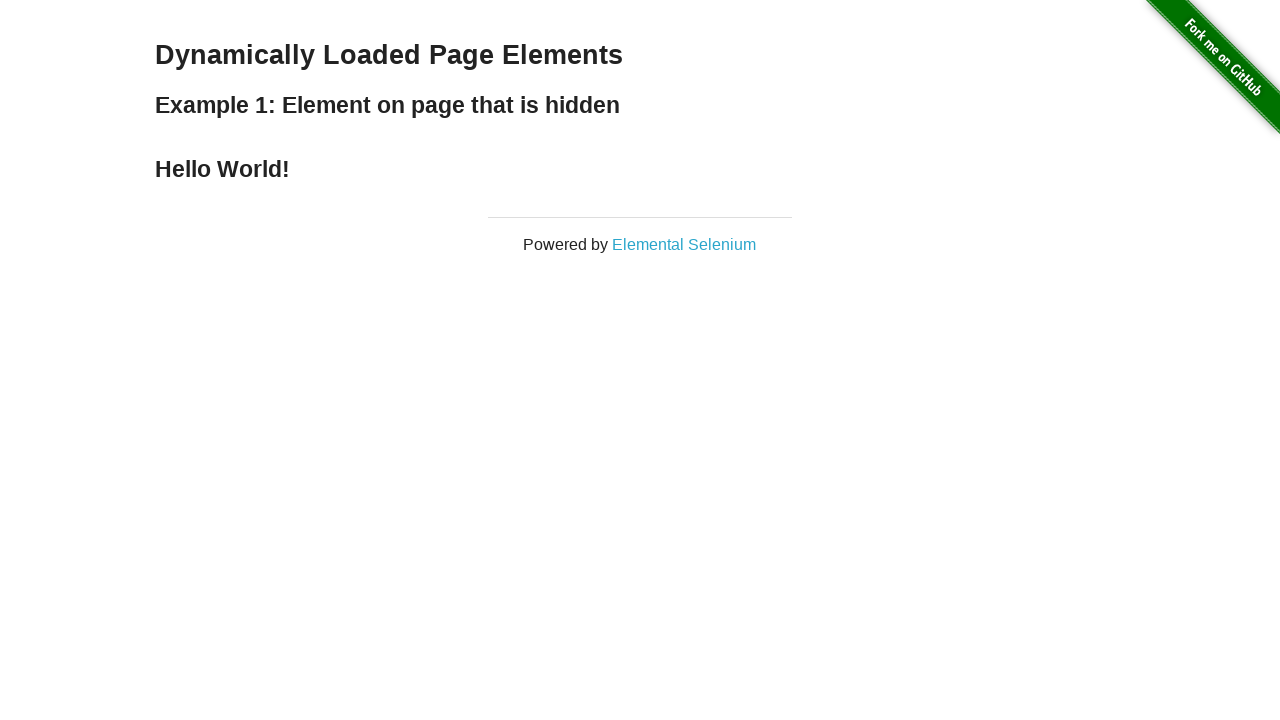